Tests autocomplete functionality by searching for a country, selecting from suggestions, and verifying the result

Starting URL: https://testcenter.techproeducation.com/index.php?page=autocomplete

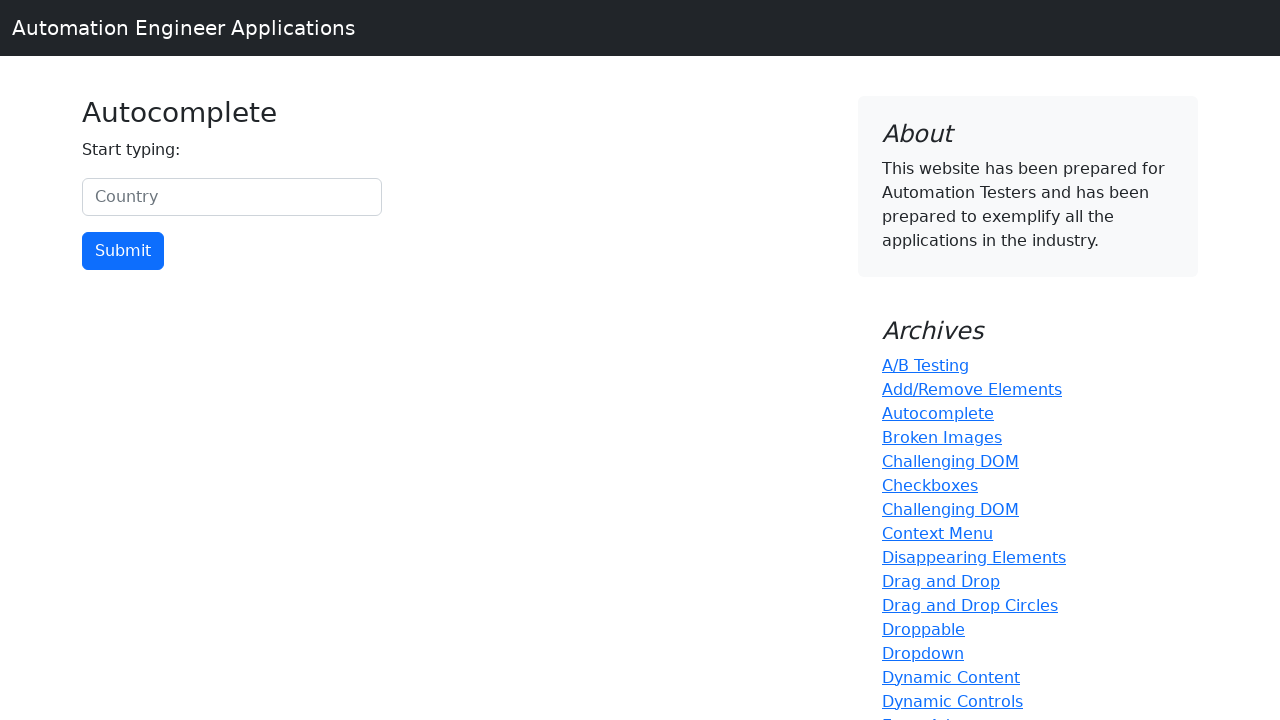

Filled country search field with 'uni' on #myCountry
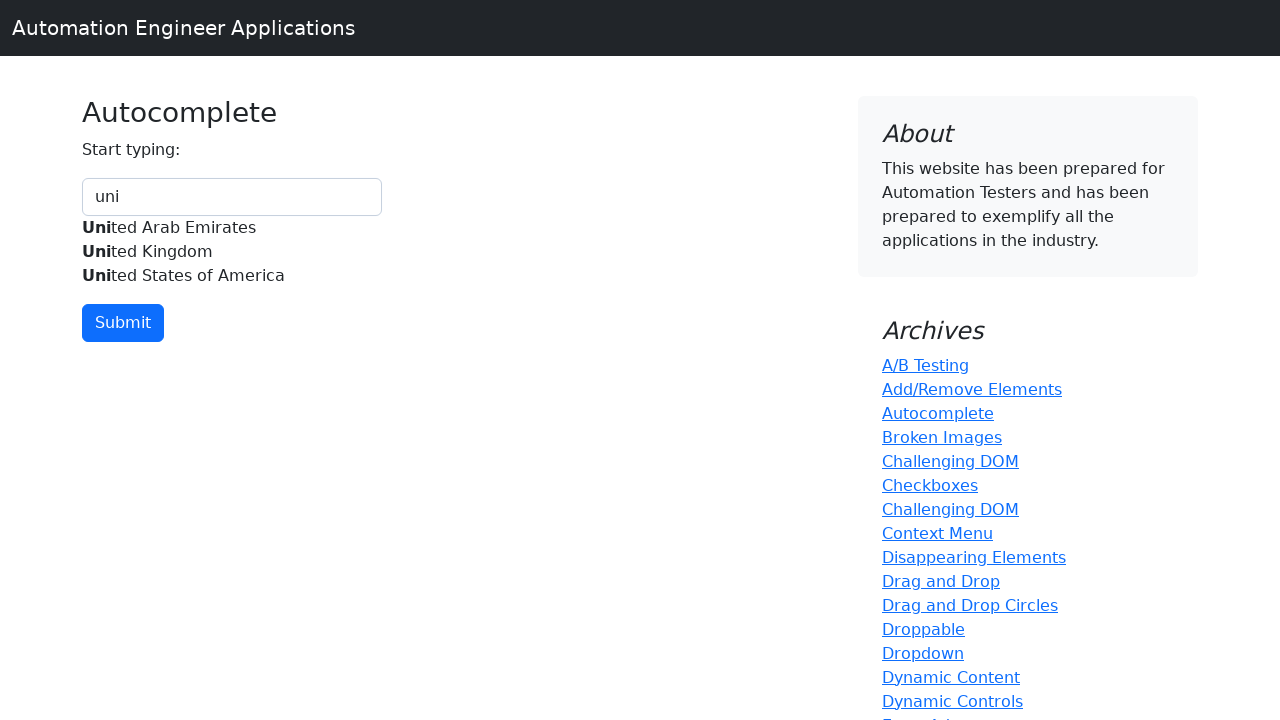

Autocomplete suggestions appeared
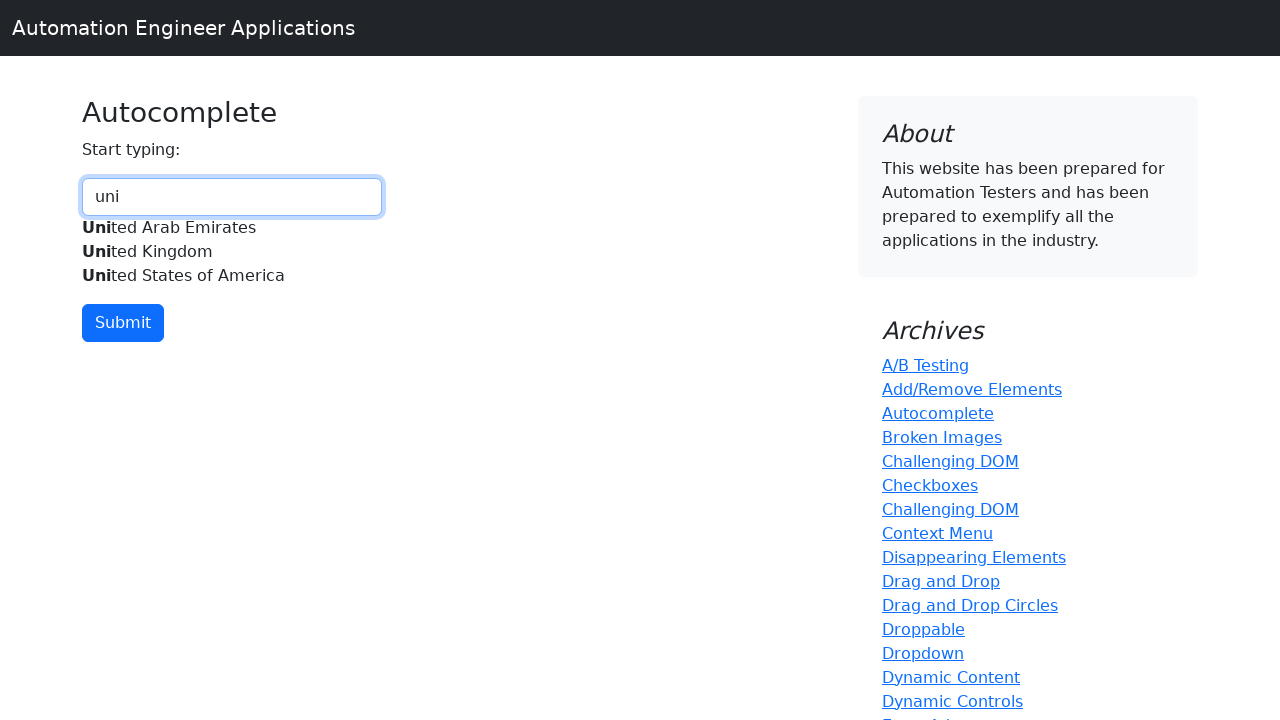

Clicked on 'United Kingdom' from autocomplete suggestions at (232, 252) on (//div[@id='myCountryautocomplete-list']//div)[2]
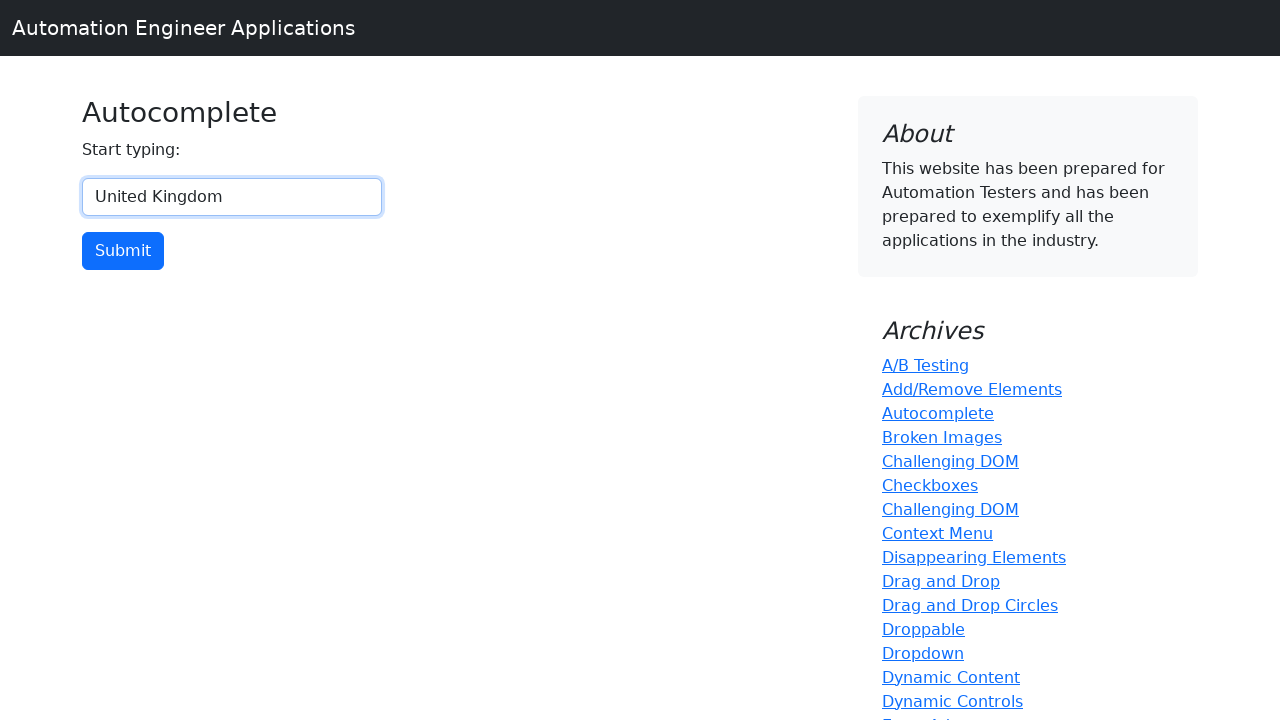

Clicked the submit button at (123, 251) on input[type='button']
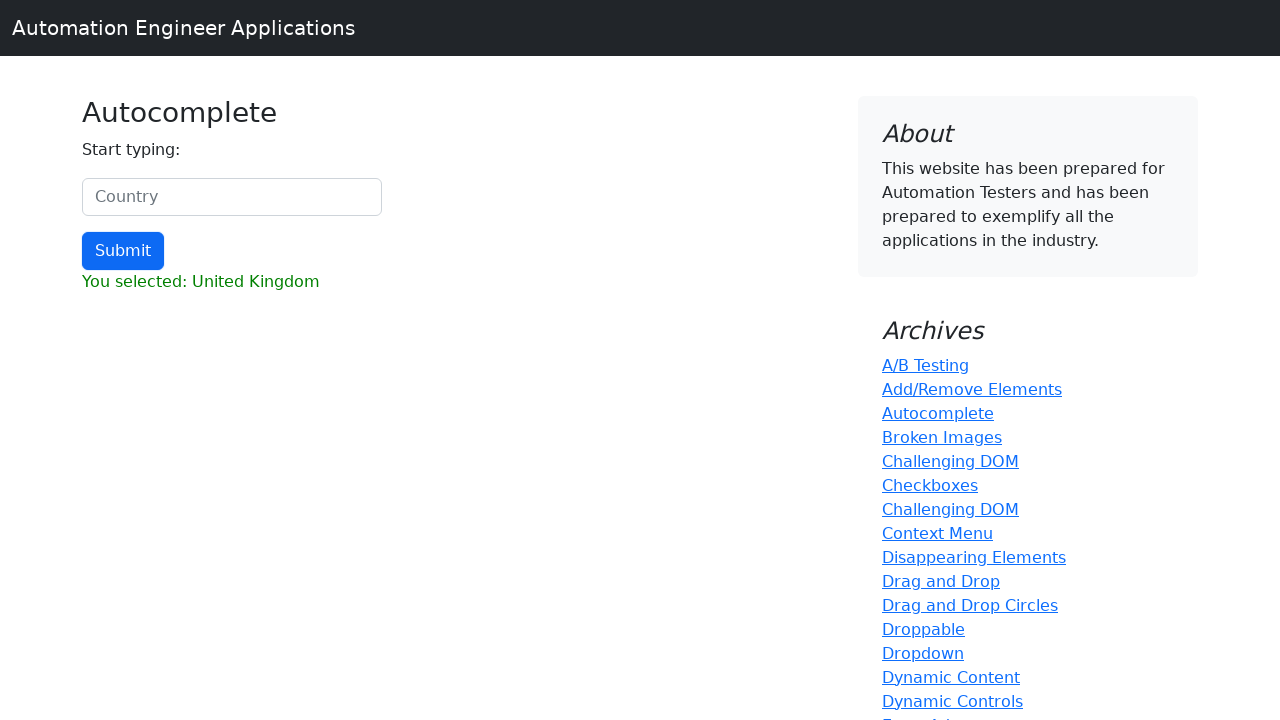

Result section loaded
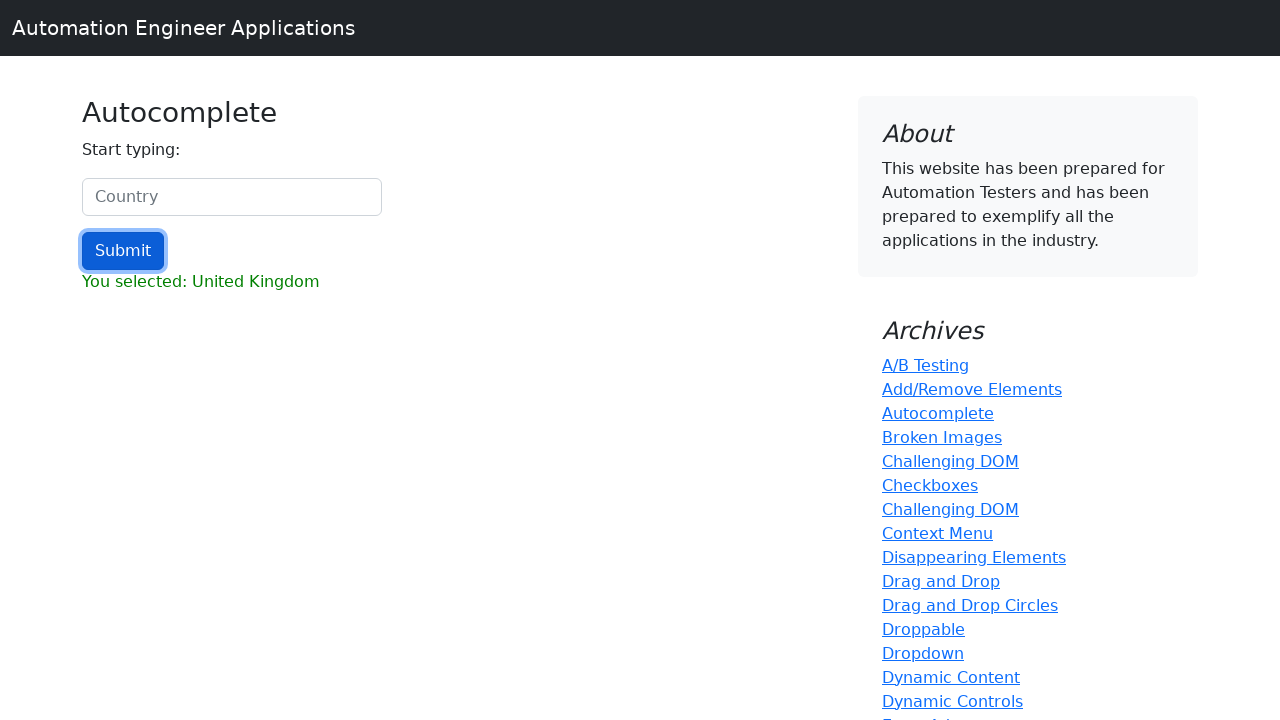

Verified that result contains 'United Kingdom'
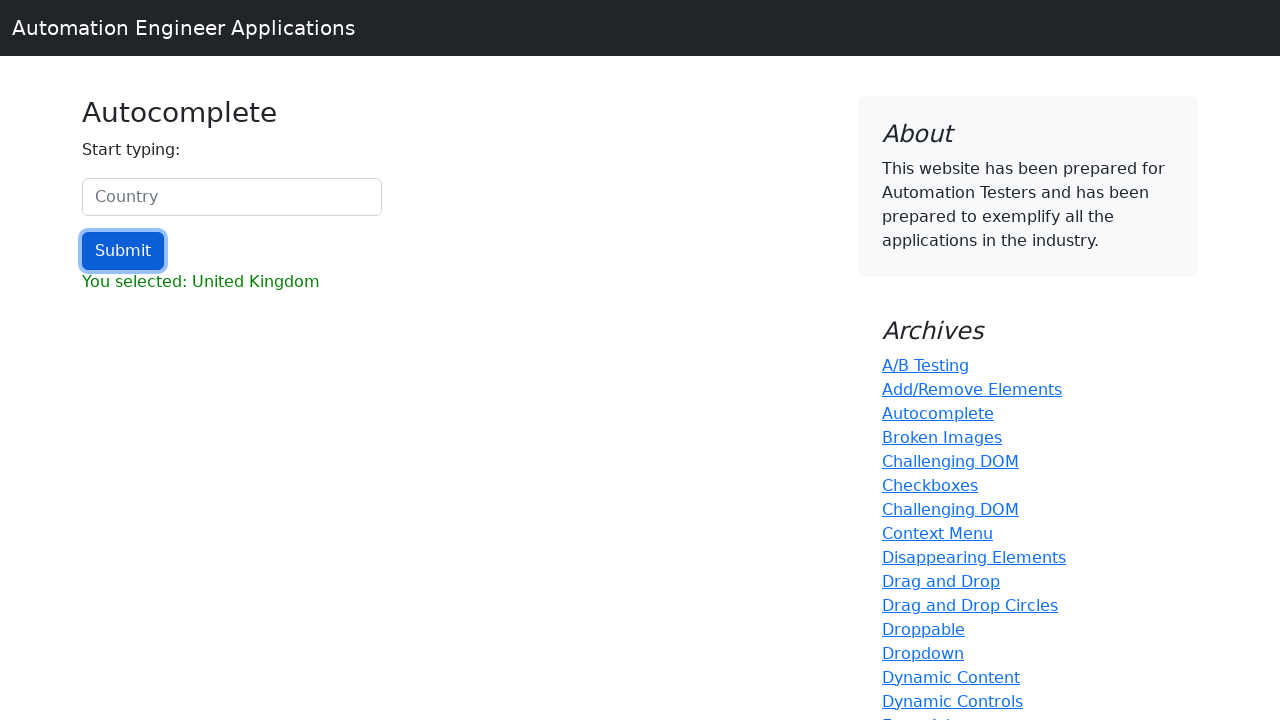

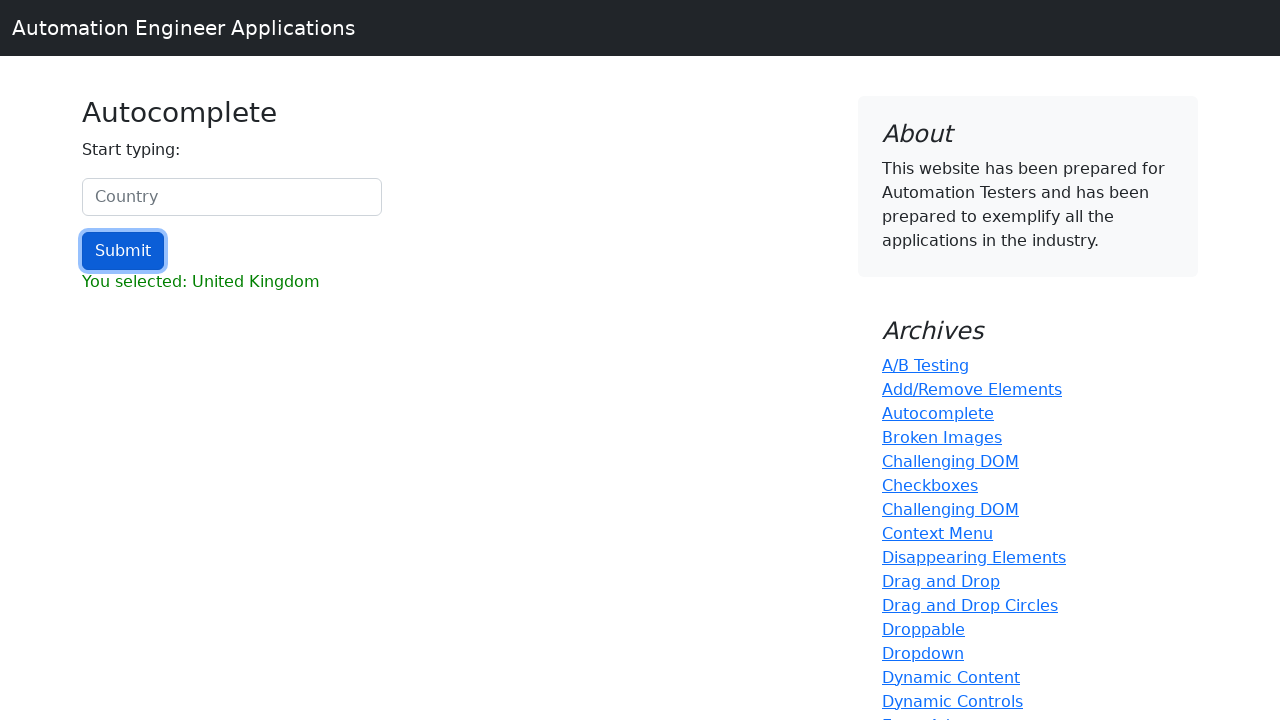